Tests mouse hover functionality by hovering over user avatar images

Starting URL: http://the-internet.herokuapp.com/hovers

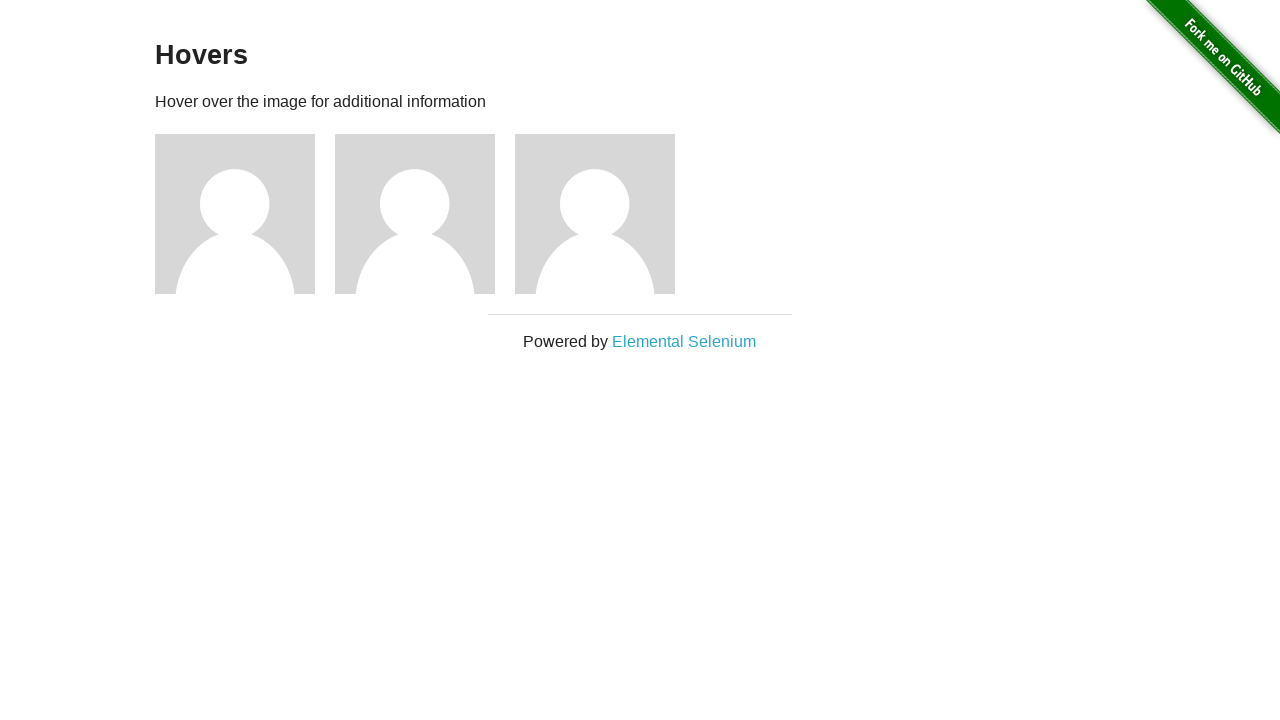

Navigated to hovers test page
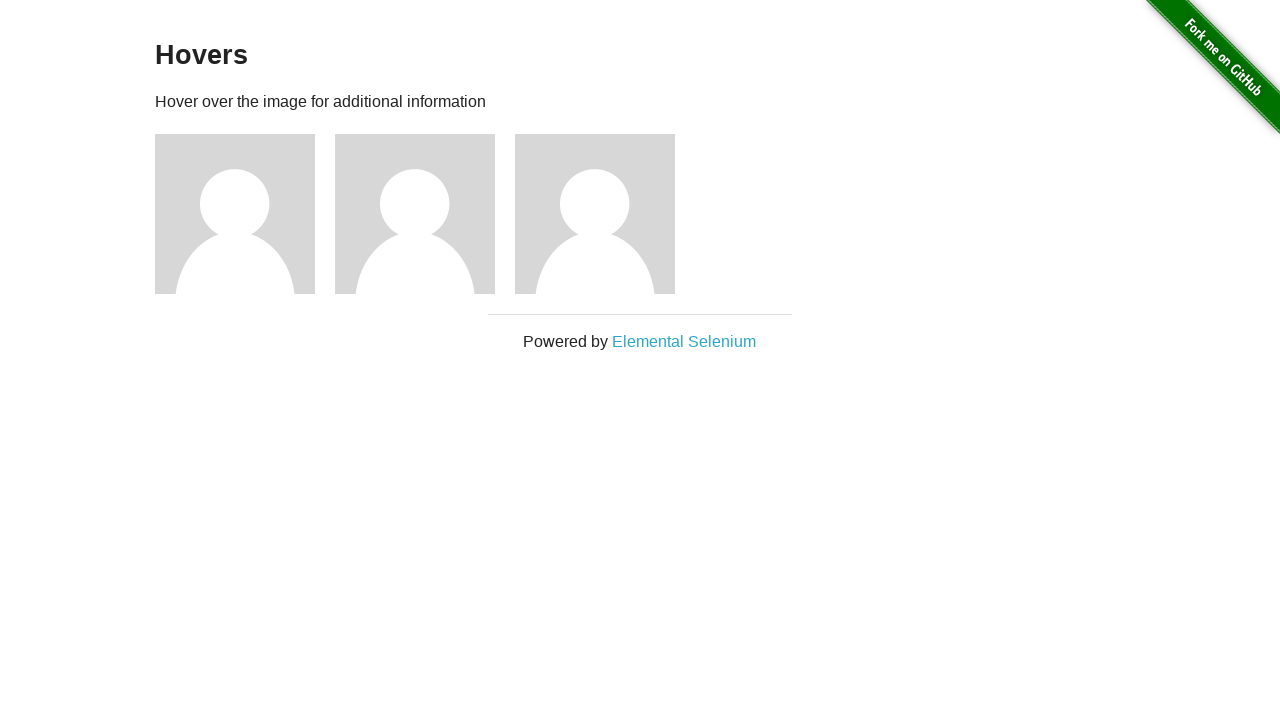

Hovered over the second user avatar image at (415, 214) on xpath=//*[@id='content']/div/div[2]/img
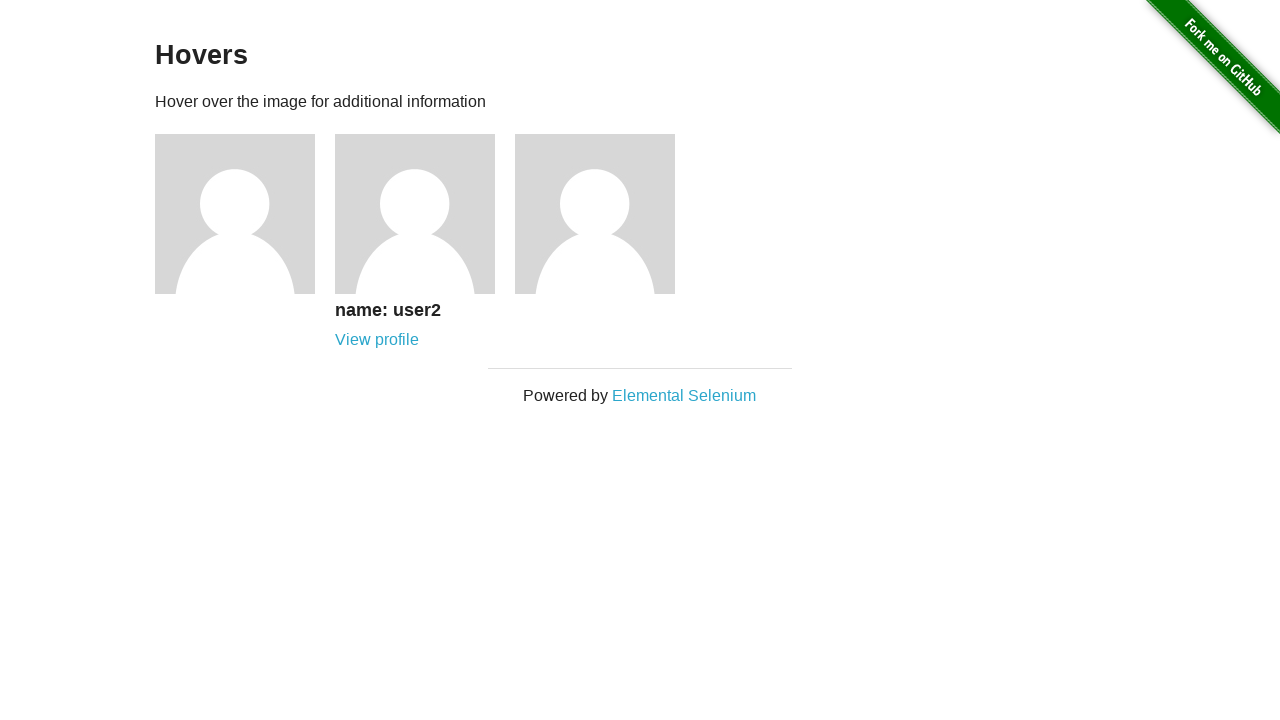

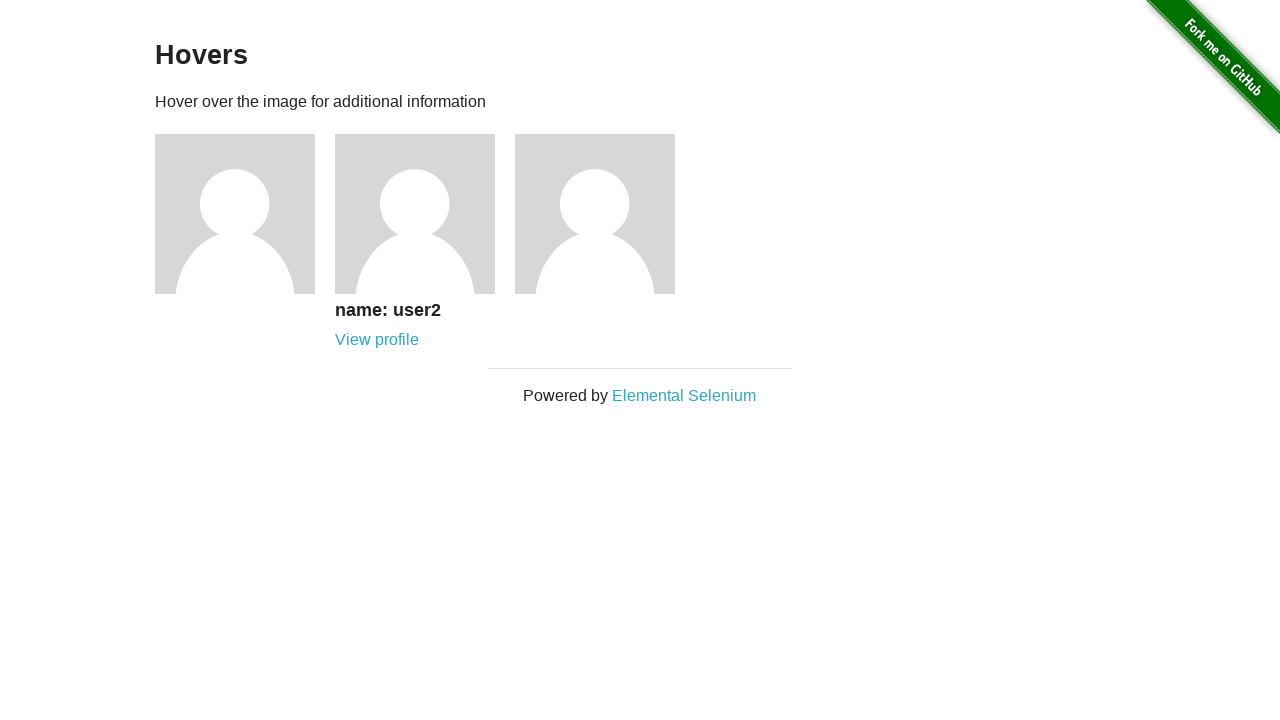